Tests hover functionality on the Resources menu link to reveal dropdown menu without clicking

Starting URL: https://privy.id/

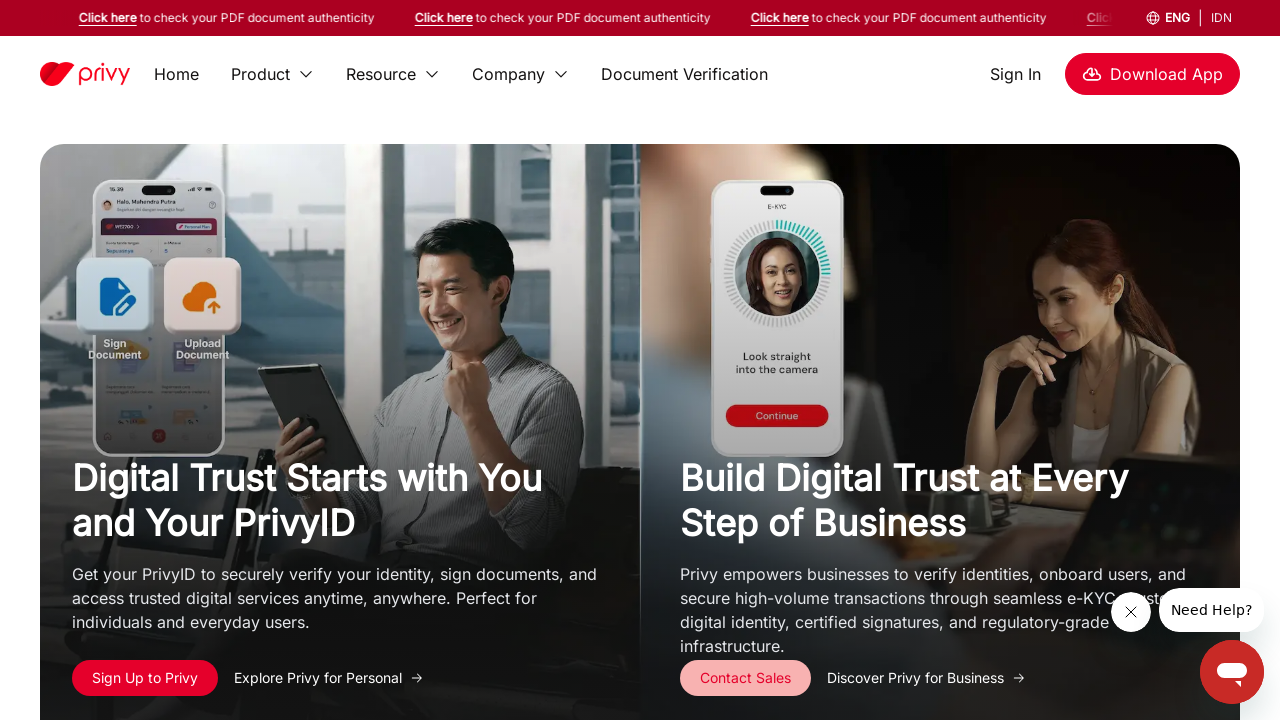

Navigated to https://privy.id/
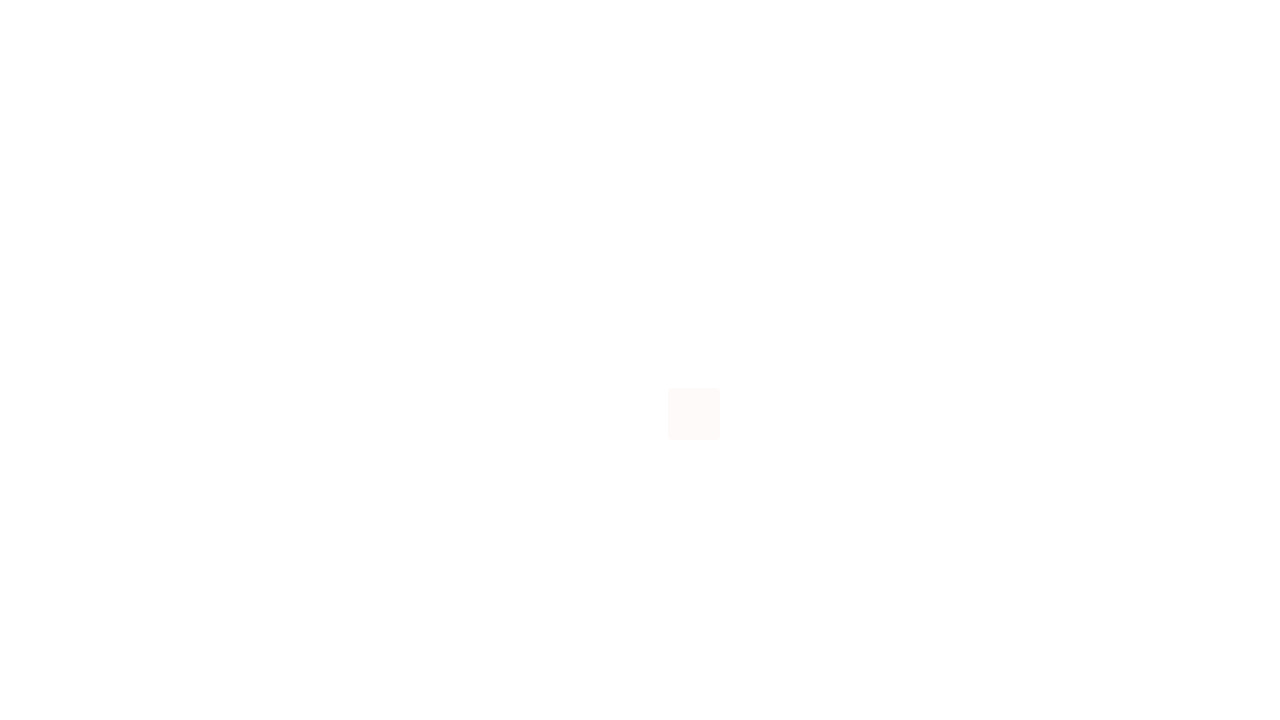

Hovered over Resources menu link to reveal dropdown at (910, 520) on a:has-text('Resources')
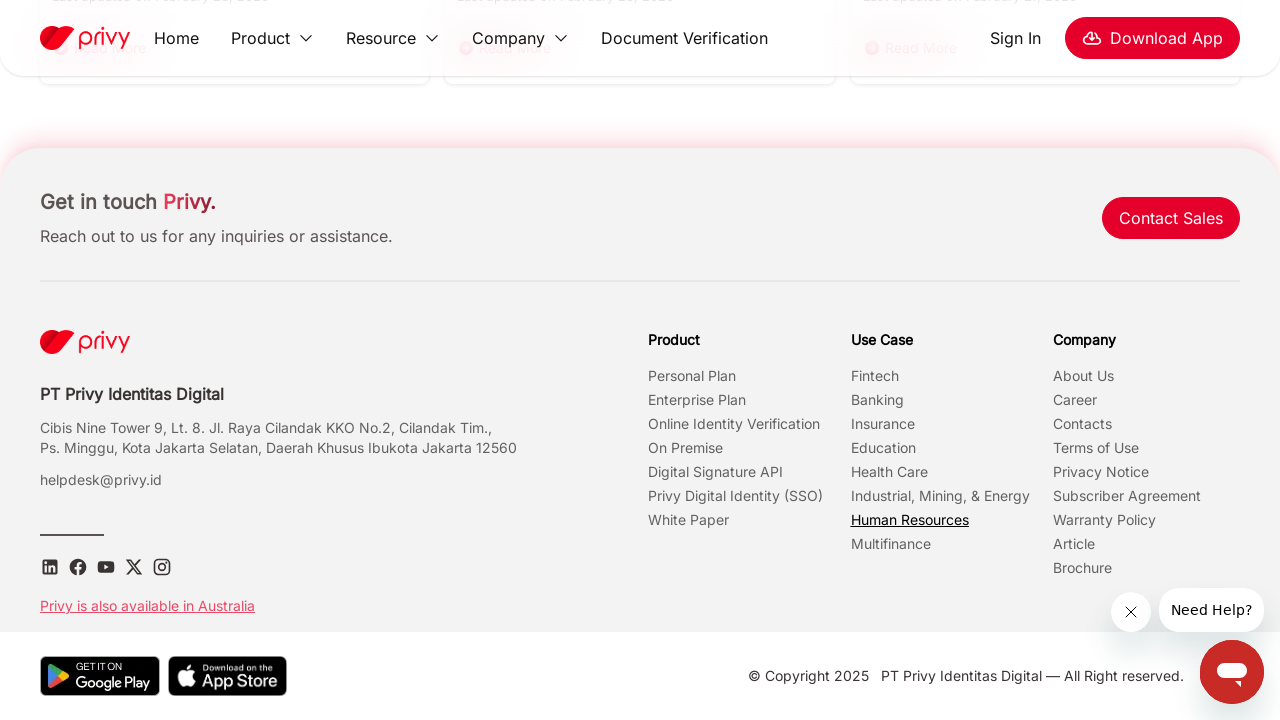

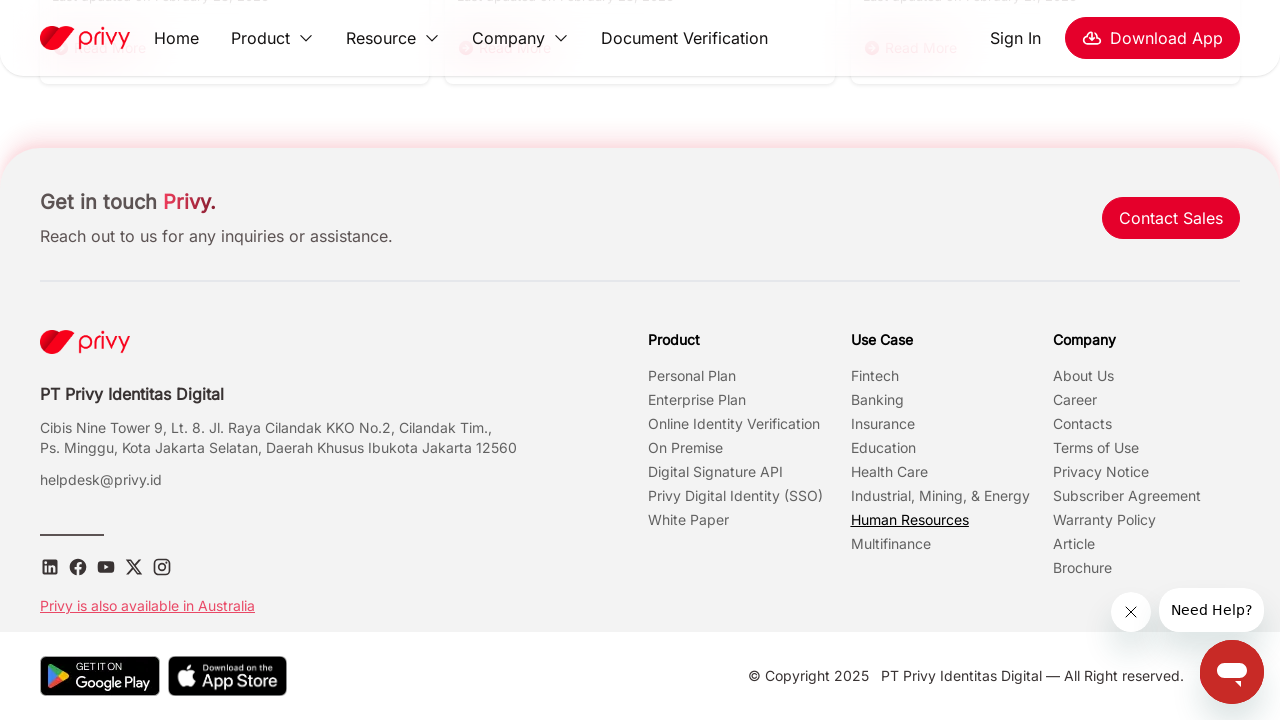